Searches for a specific value in a table and clicks the delete button for that row

Starting URL: https://the-internet.herokuapp.com/challenging_dom

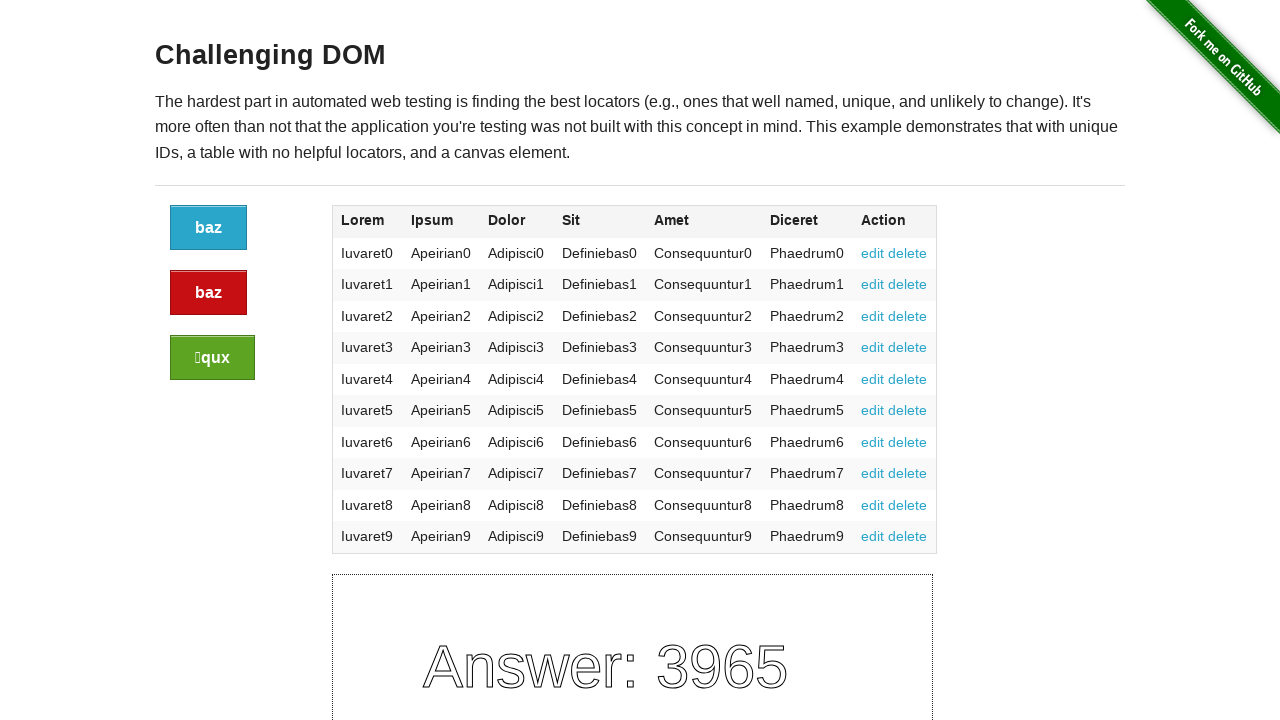

Navigated to the challenging DOM page
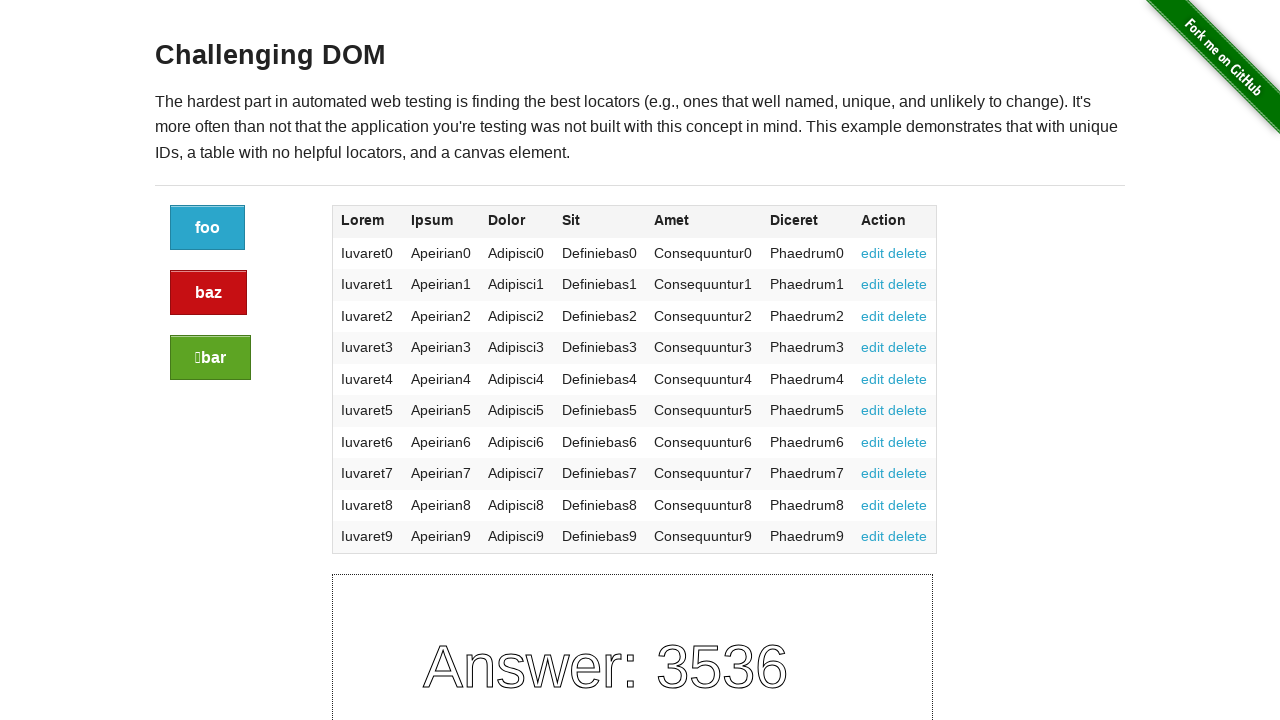

Retrieved all table rows
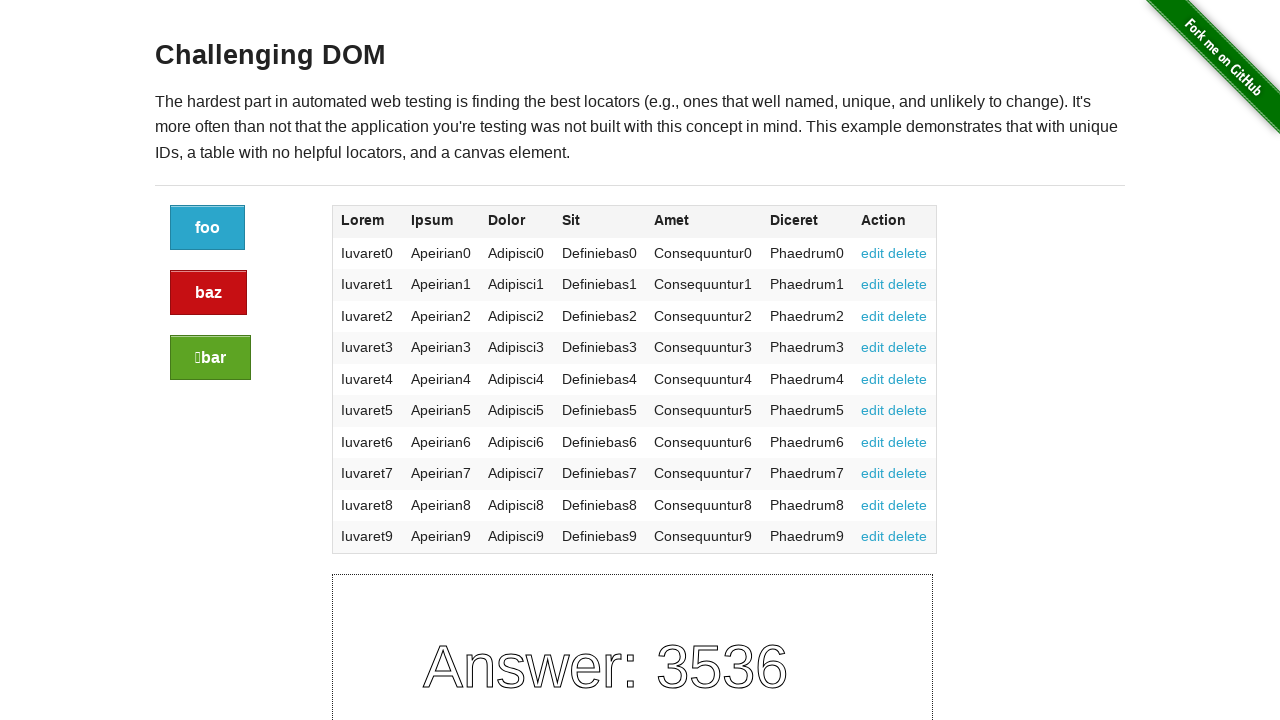

Retrieved cell text from row 1: 'Iuvaret0'
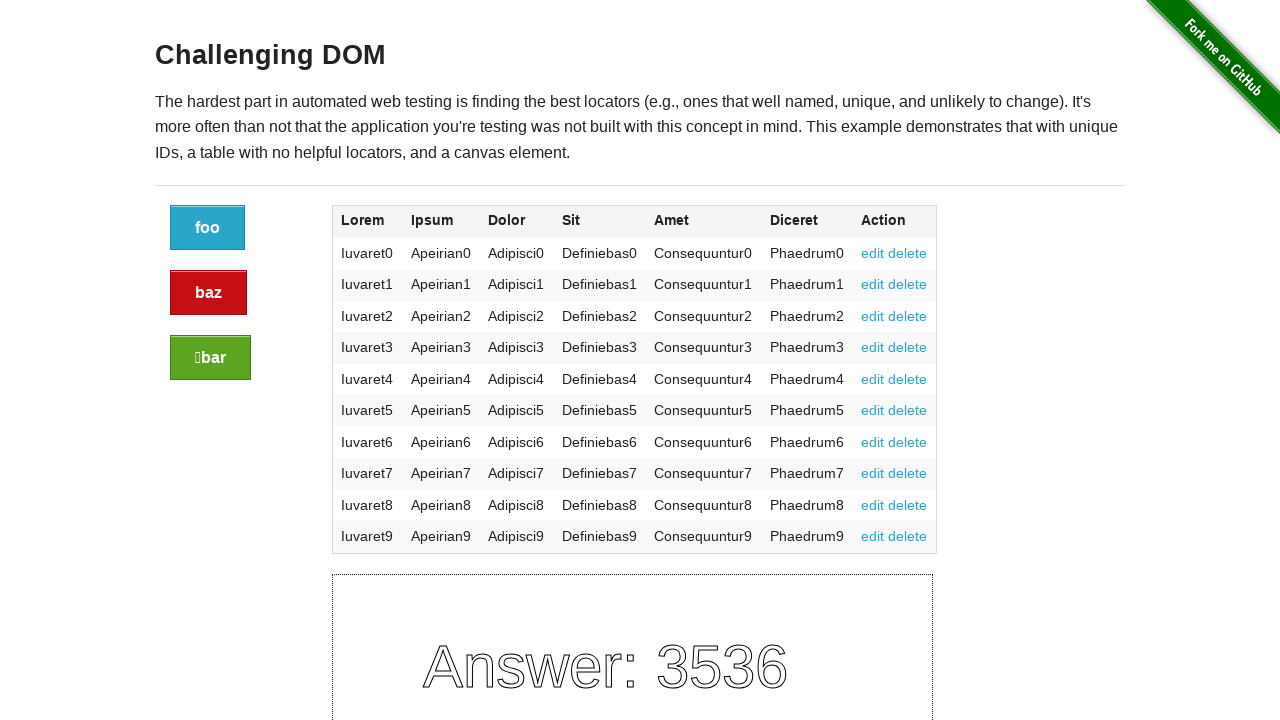

Retrieved cell text from row 2: 'Iuvaret1'
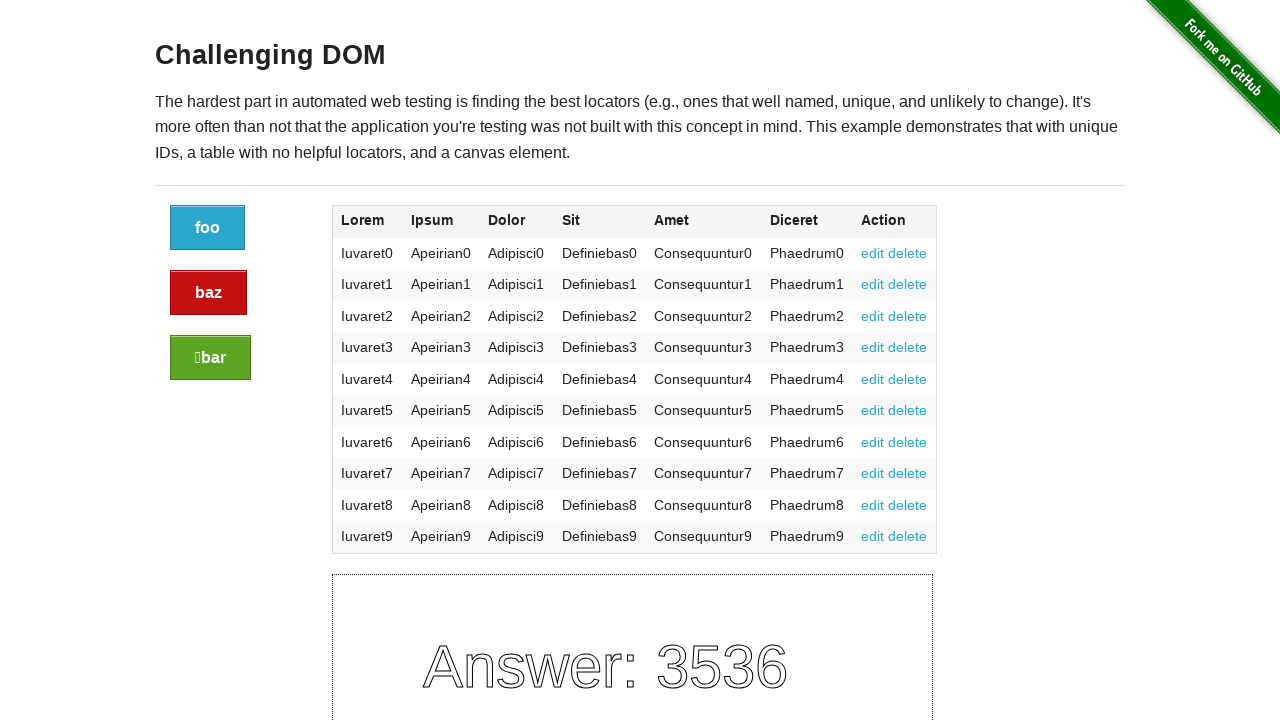

Retrieved cell text from row 3: 'Iuvaret2'
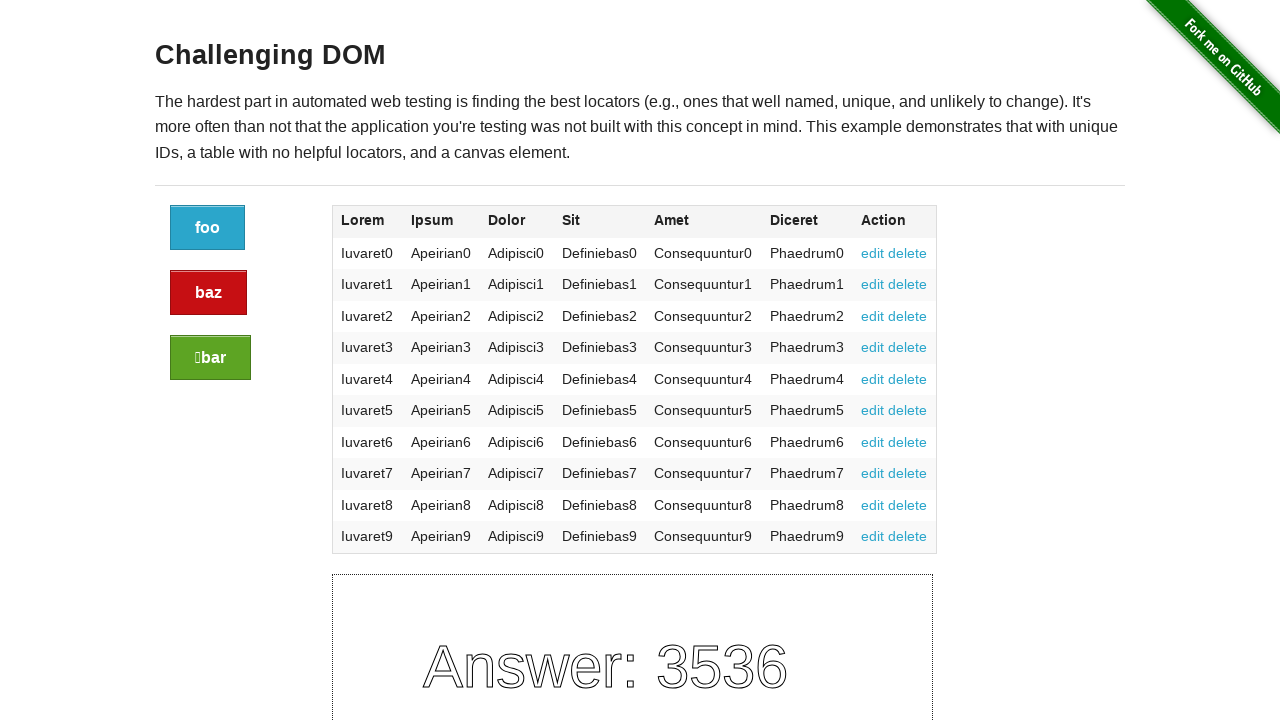

Retrieved cell text from row 4: 'Iuvaret3'
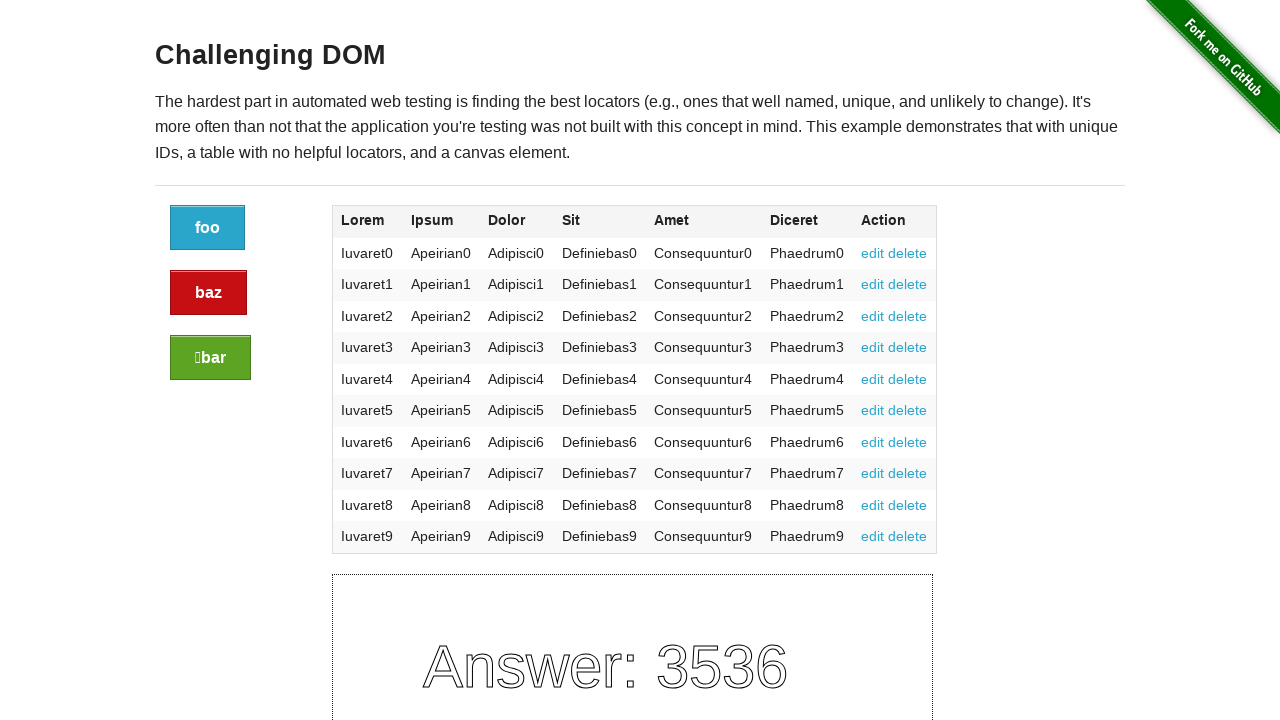

Retrieved cell text from row 5: 'Iuvaret4'
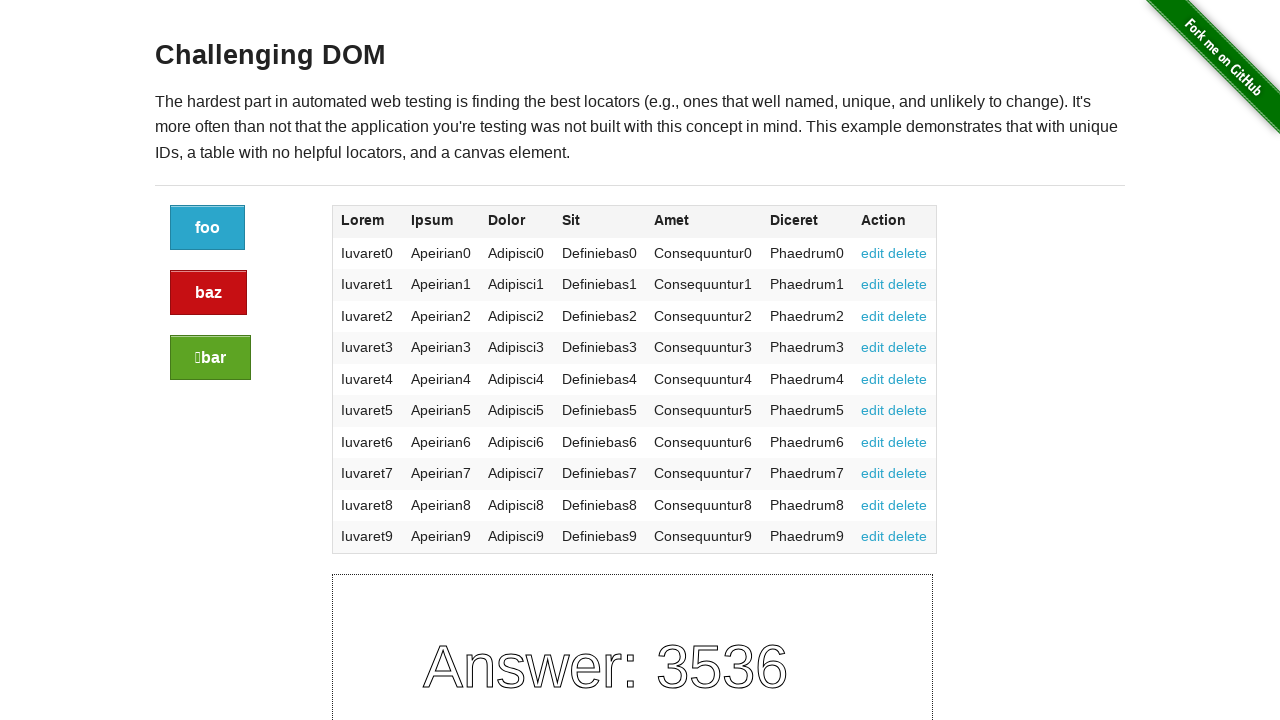

Found 'Iuvaret4' in row 5 and clicked the delete button at (908, 379) on //table/tbody/tr[5]/td[7]/a[2]
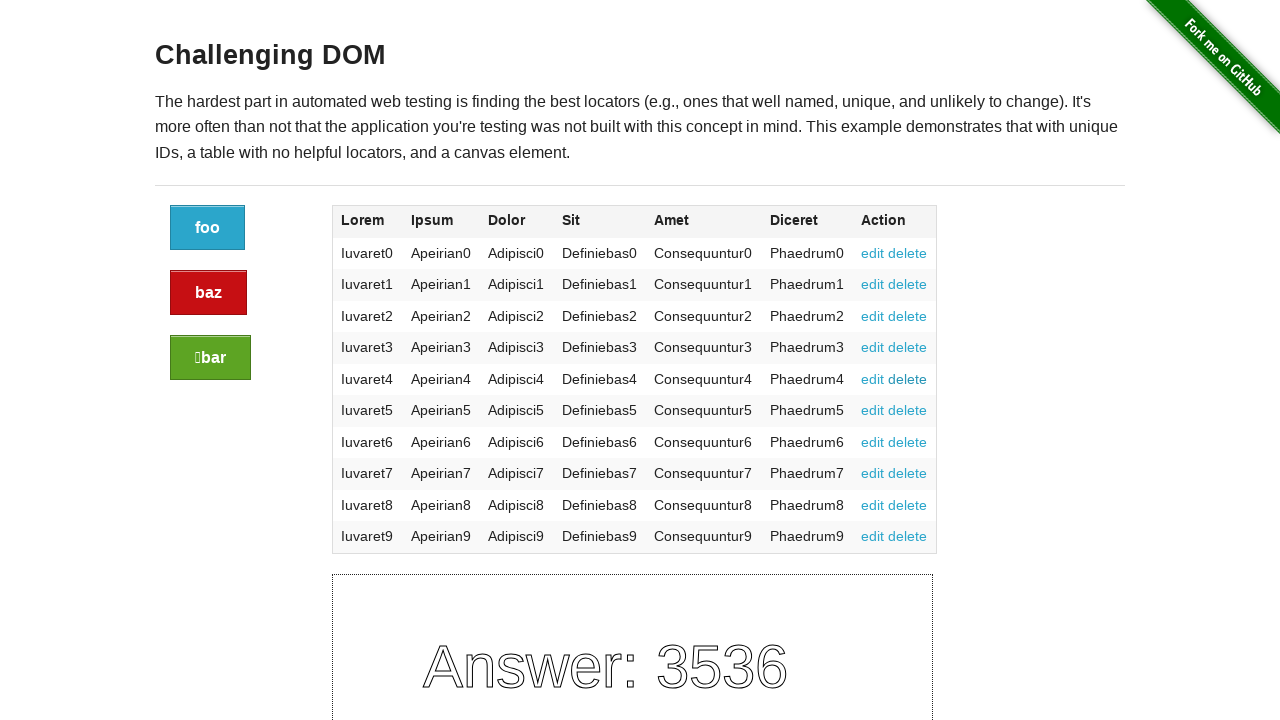

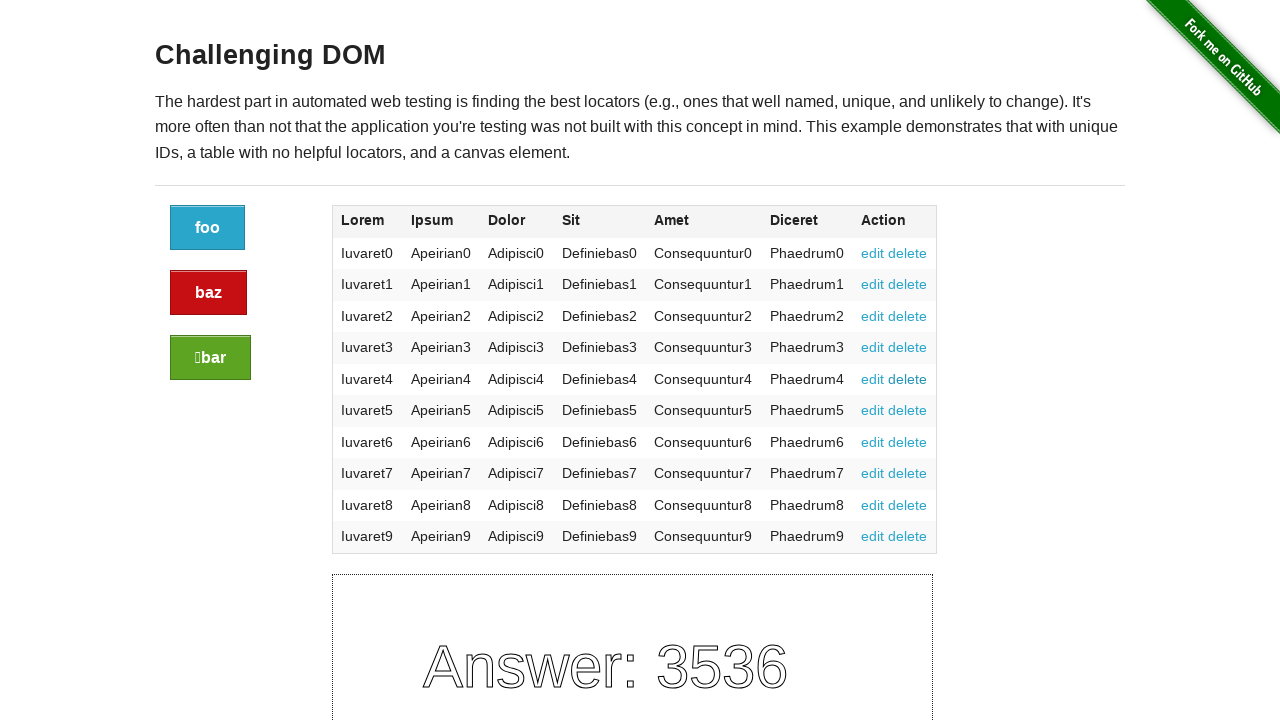